Tests various WebDriver and WebElement properties and methods on a basic form page, including assertions on page content, element states, and browser window manipulation

Starting URL: https://automationfc.github.io/basic-form/

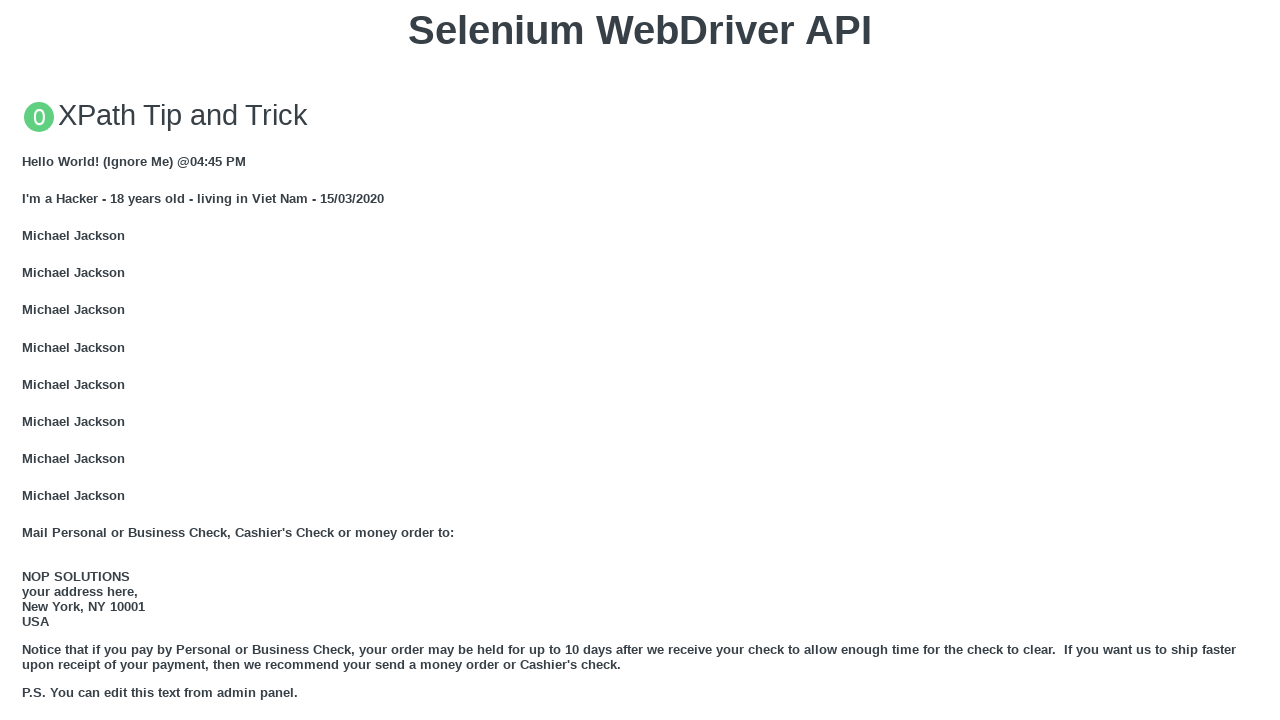

Verified page title is 'Selenium WebDriver'
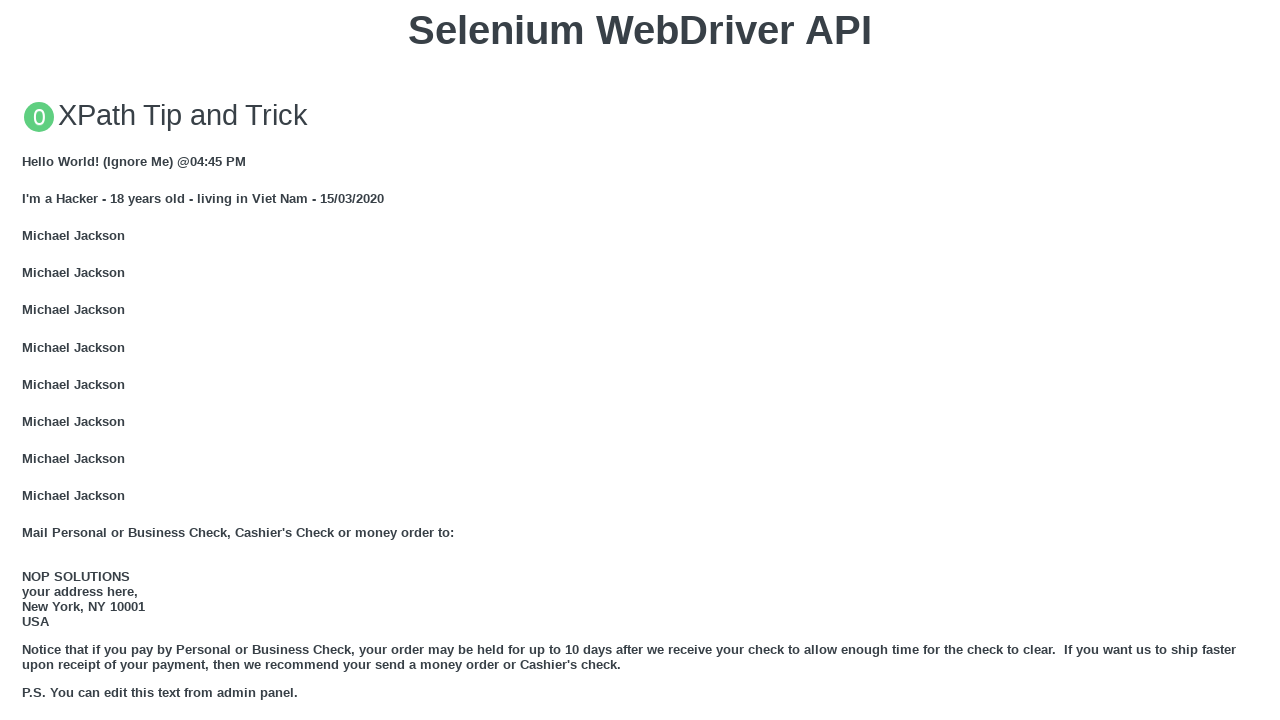

Verified page URL is 'https://automationfc.github.io/basic-form/'
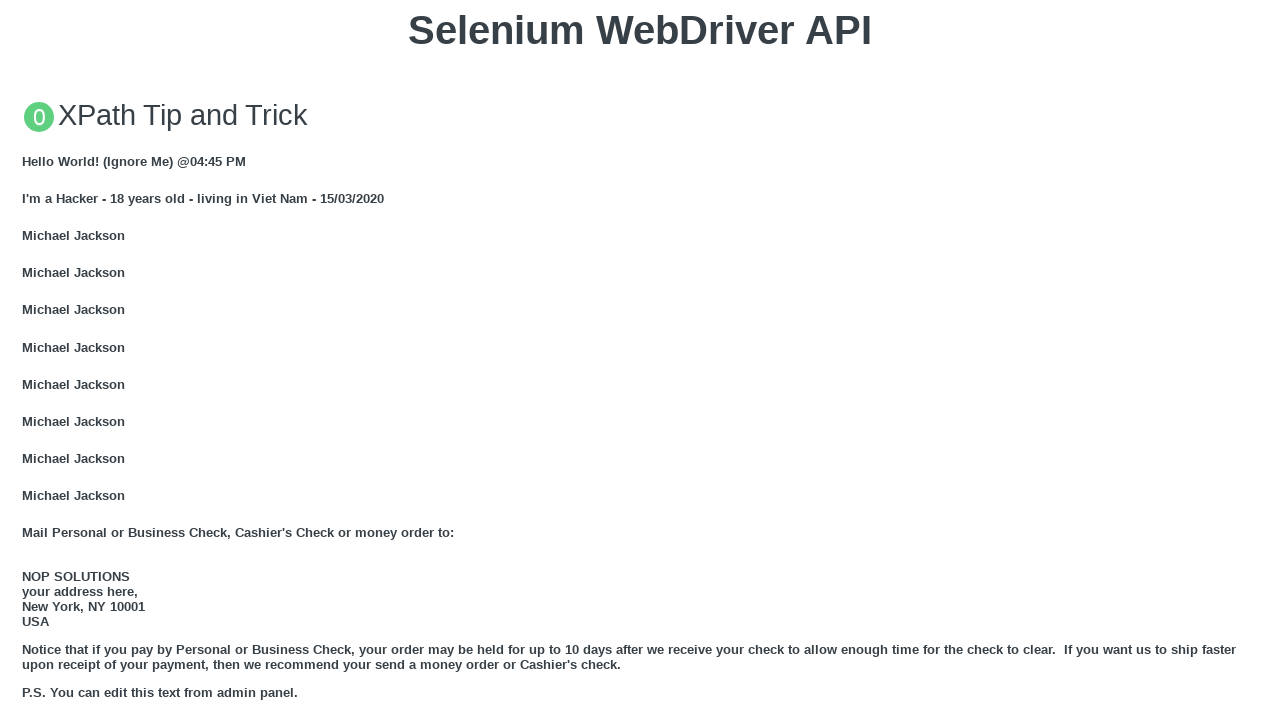

Retrieved page content
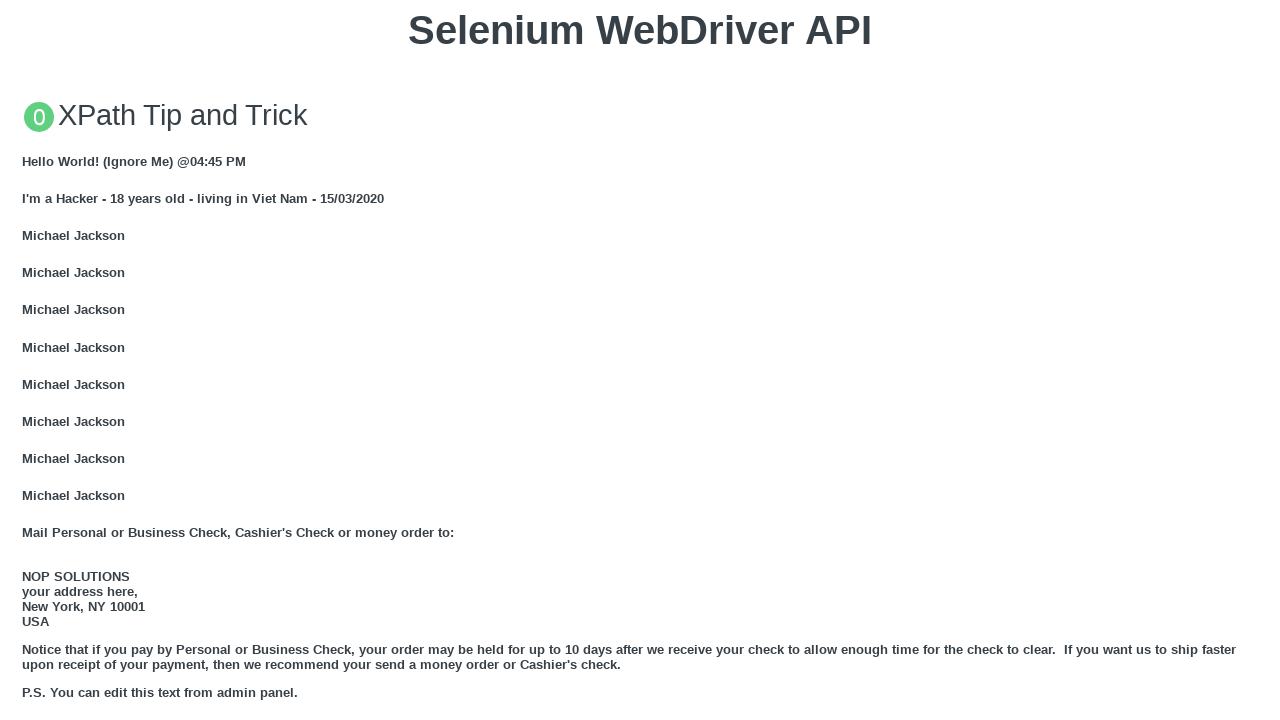

Verified expected text content is present on page
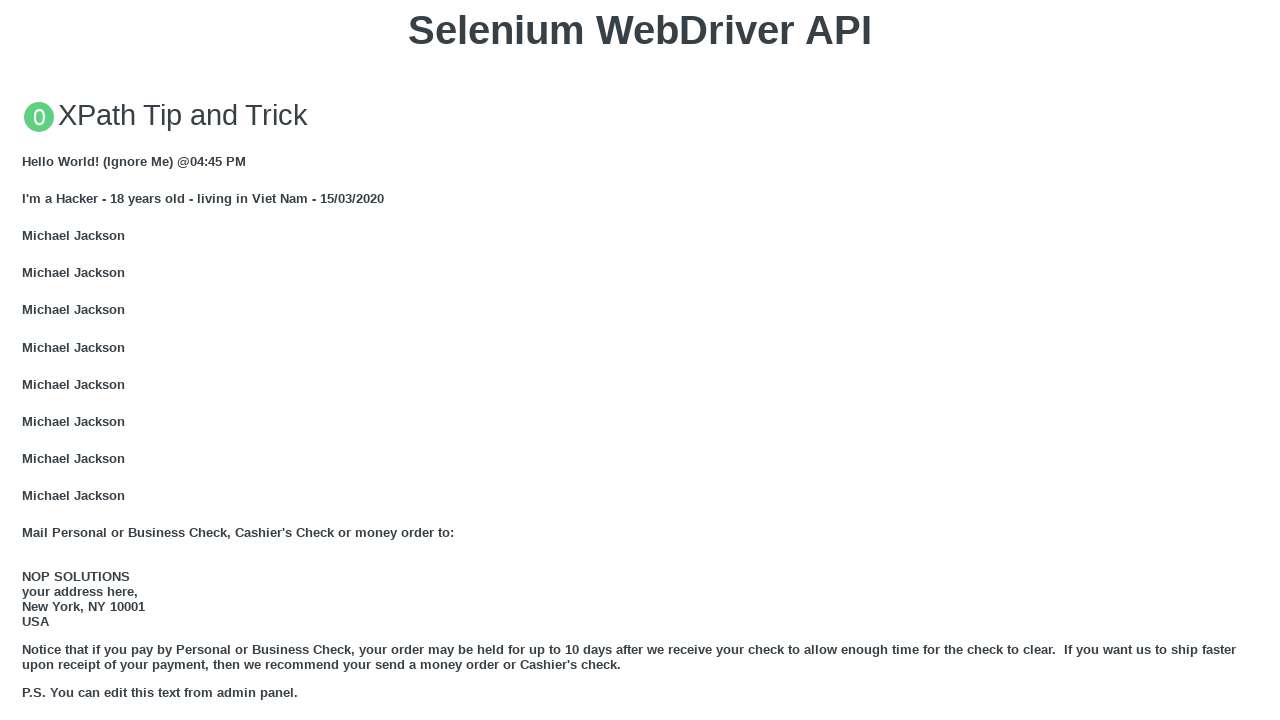

Verified unexpected Vietnamese text is not present on page
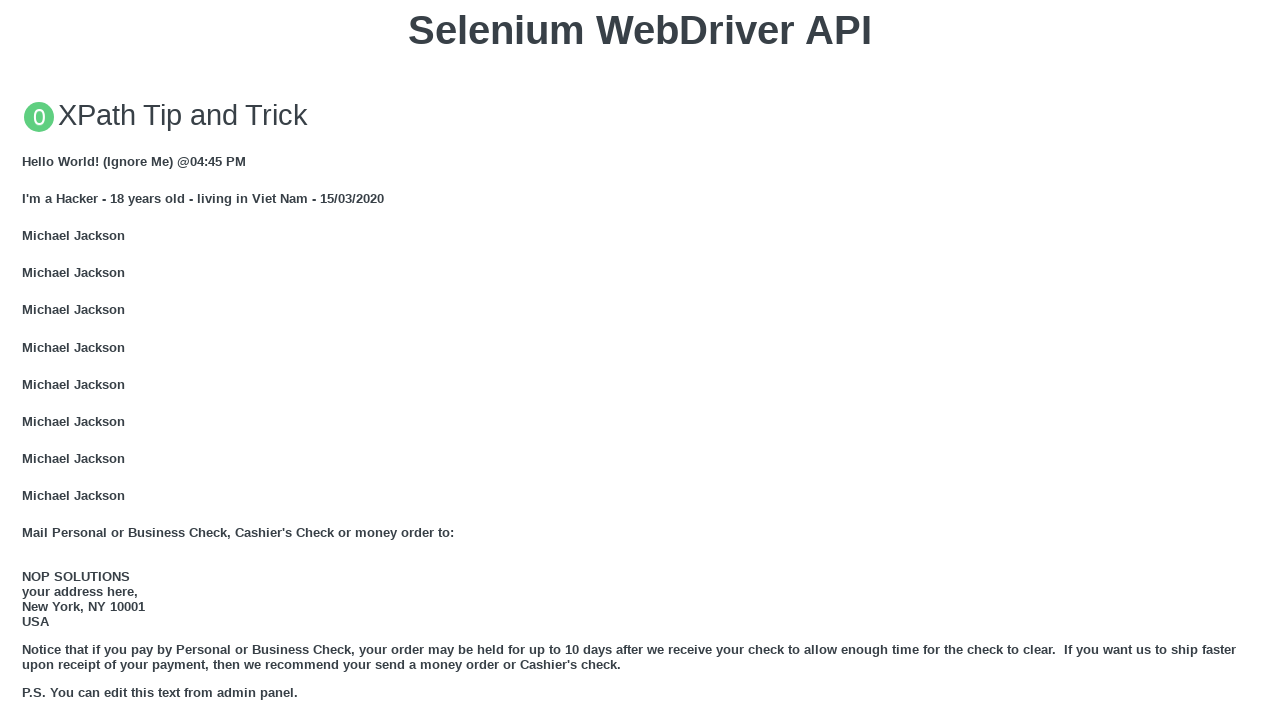

Located 'Under 18' radio button element
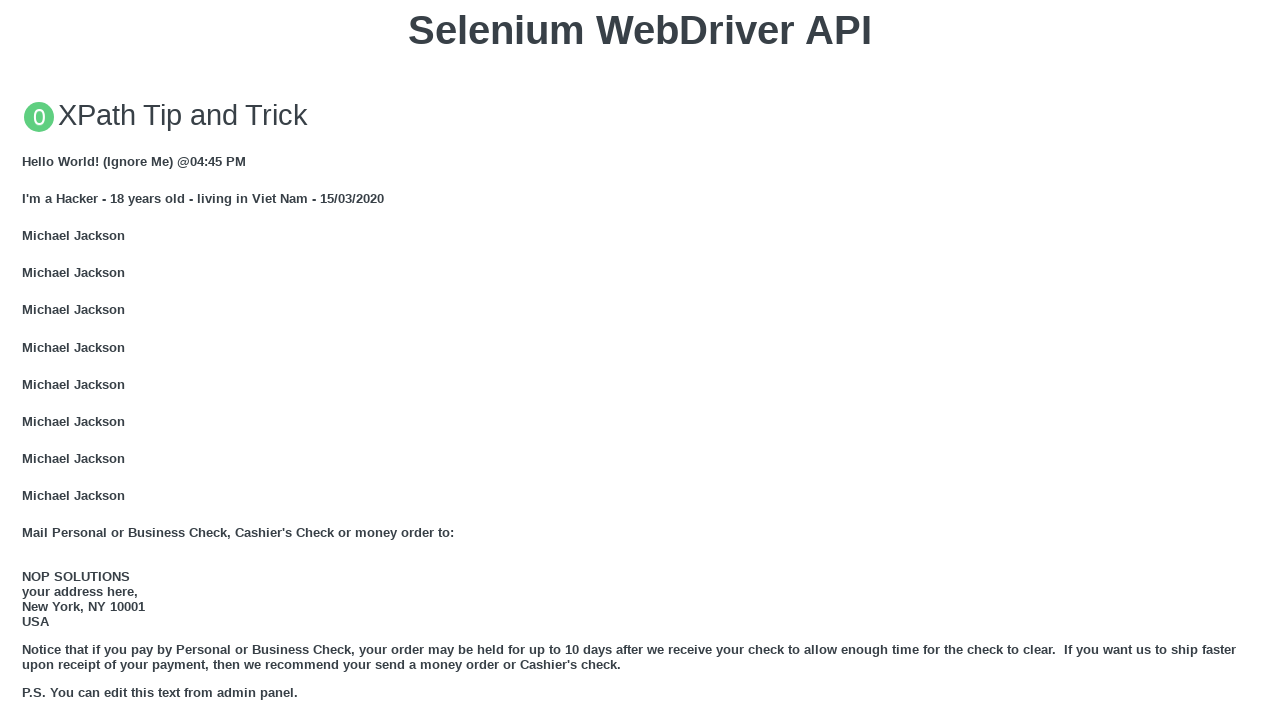

Verified 'Under 18' radio button is visible
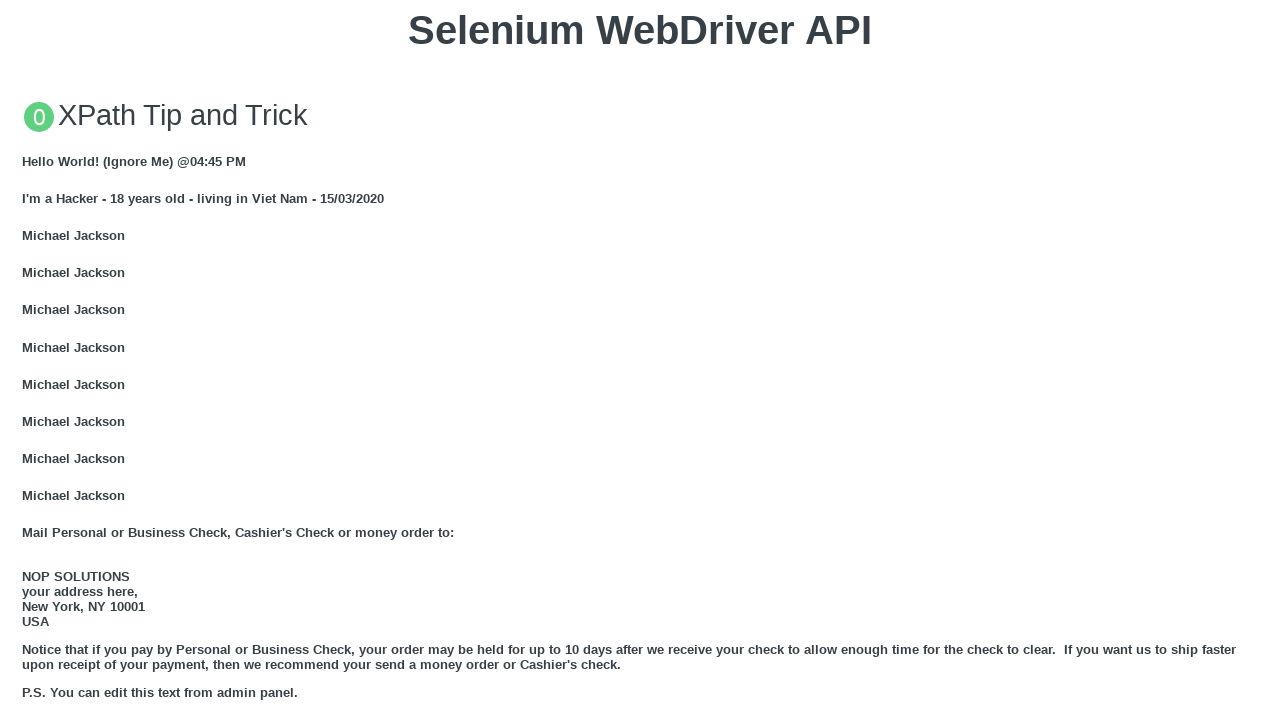

Verified 'Under 18' radio button is enabled
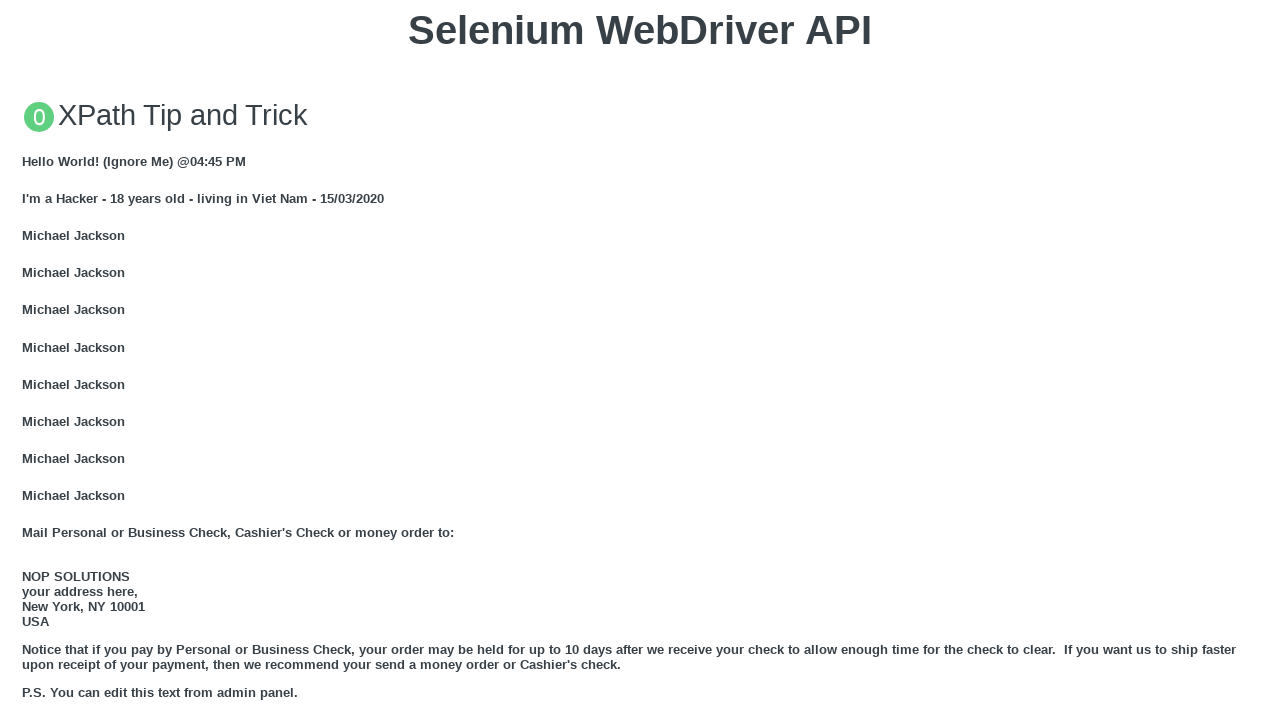

Verified 'Under 18' radio button inner text is correct
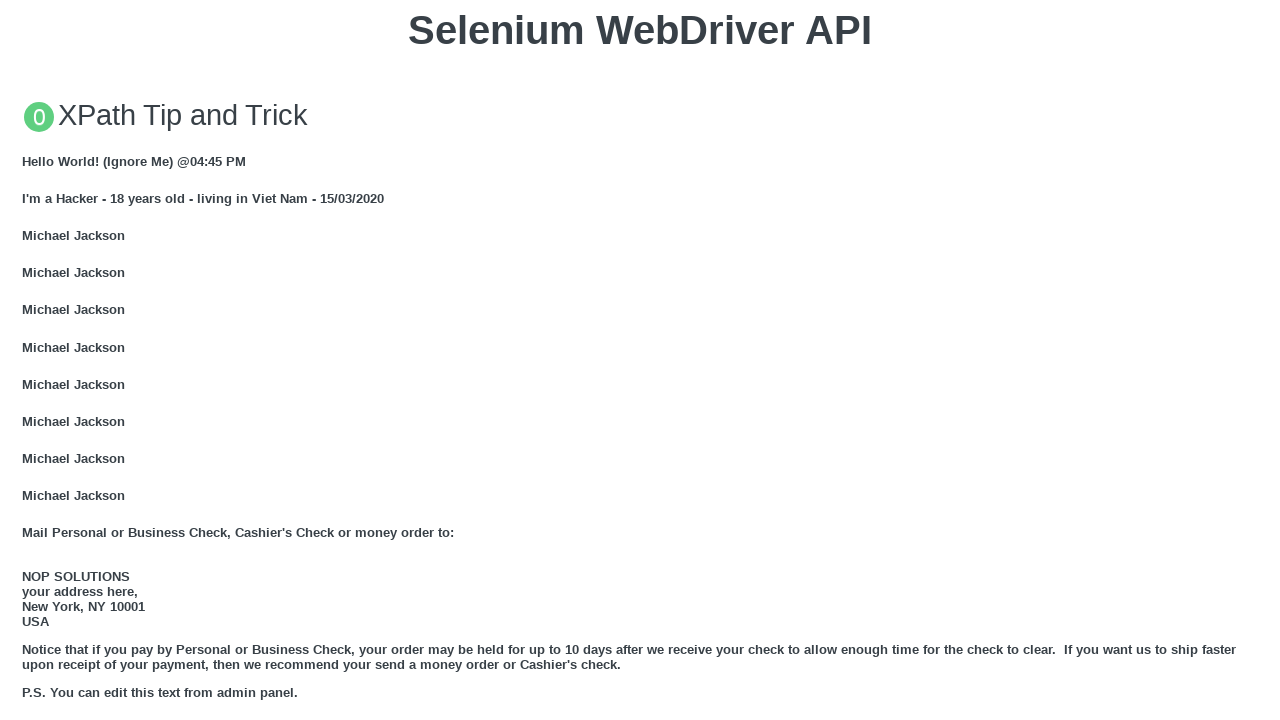

Verified 'Under 18' radio button class attribute is 'light'
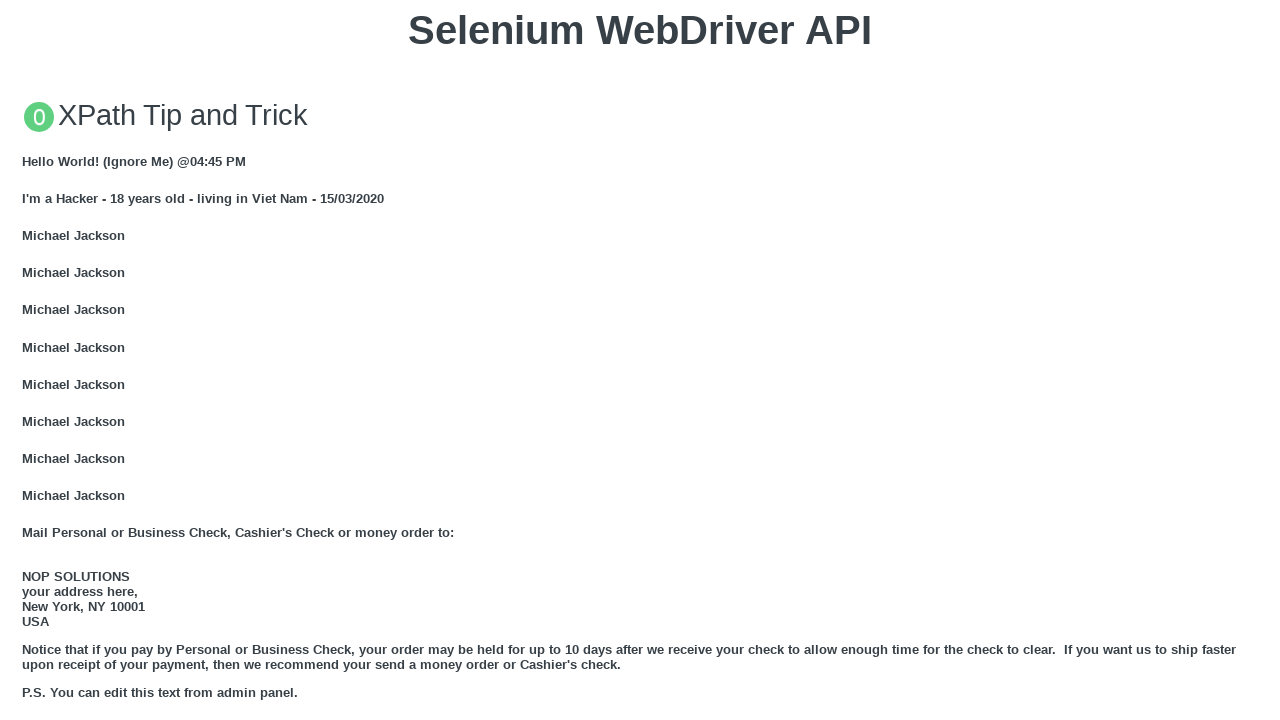

Resized viewport to 1920x1080
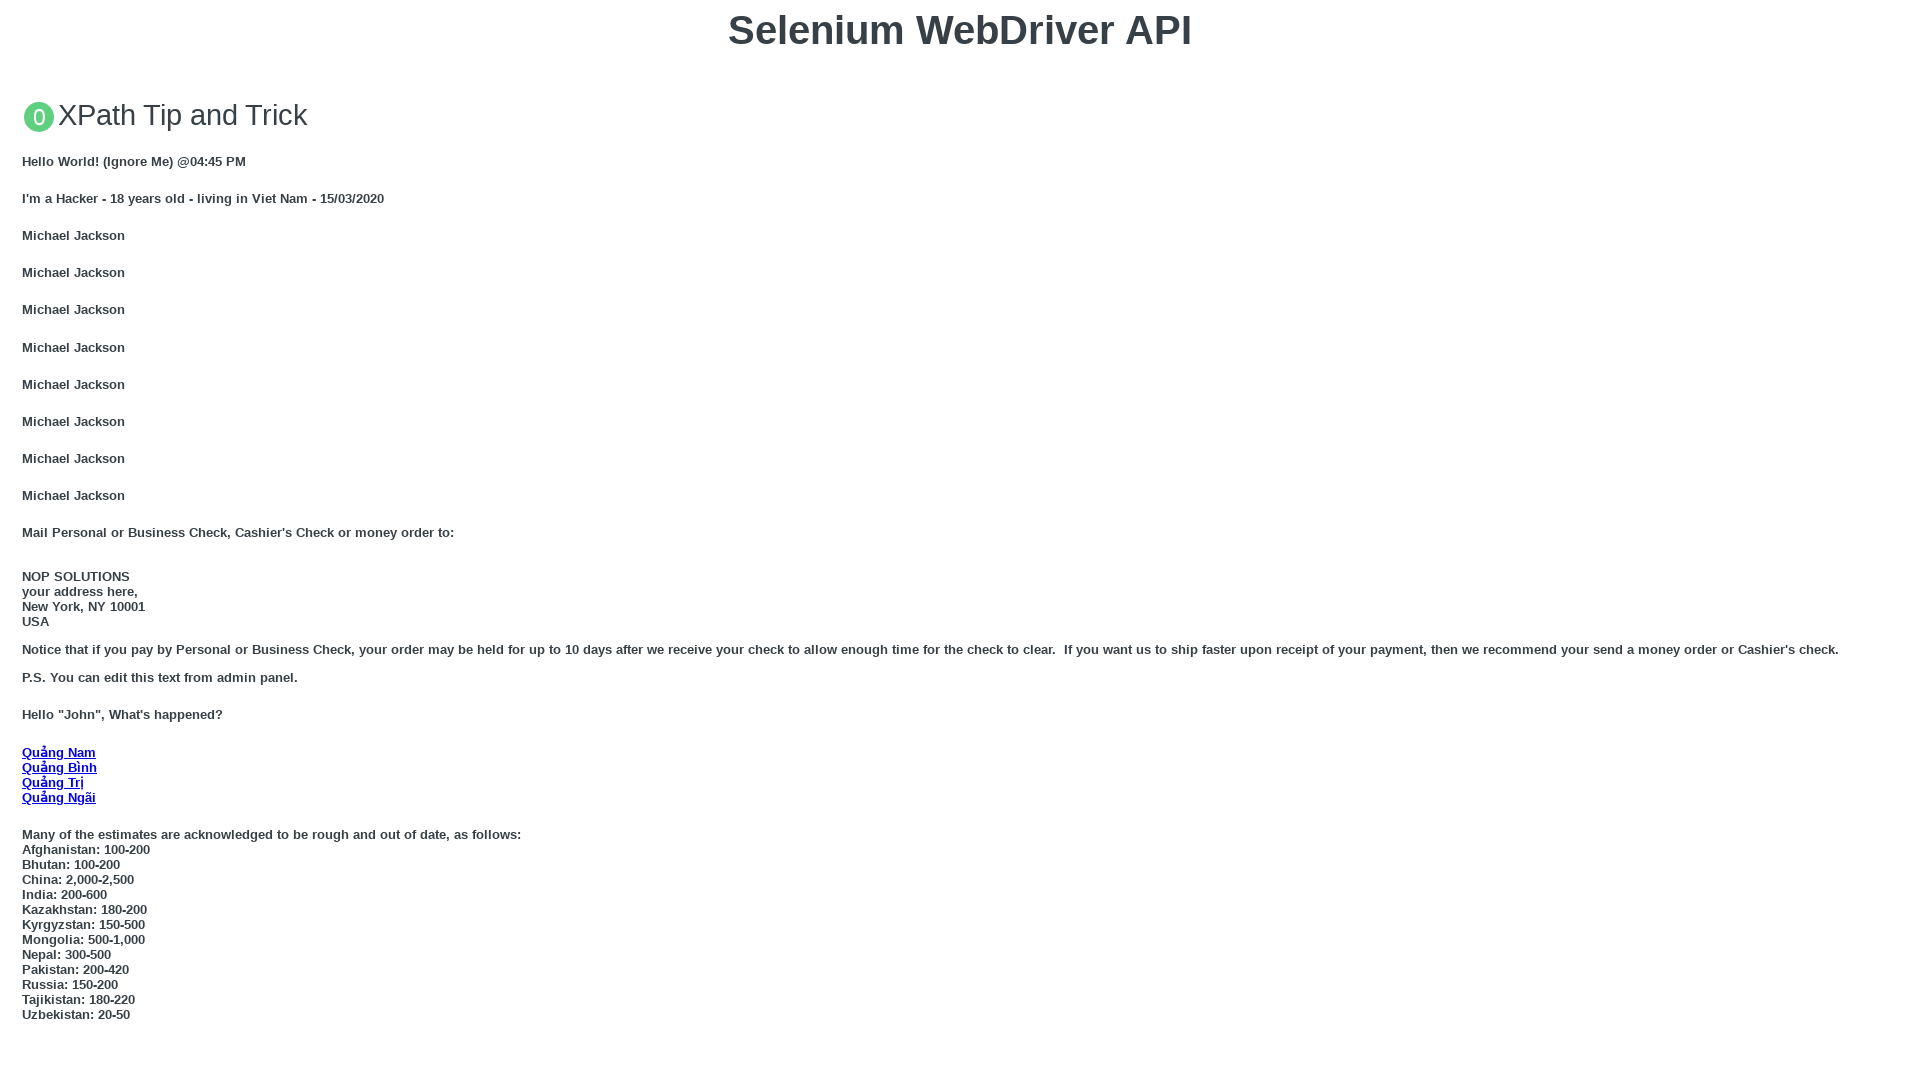

Resized viewport to 600x800
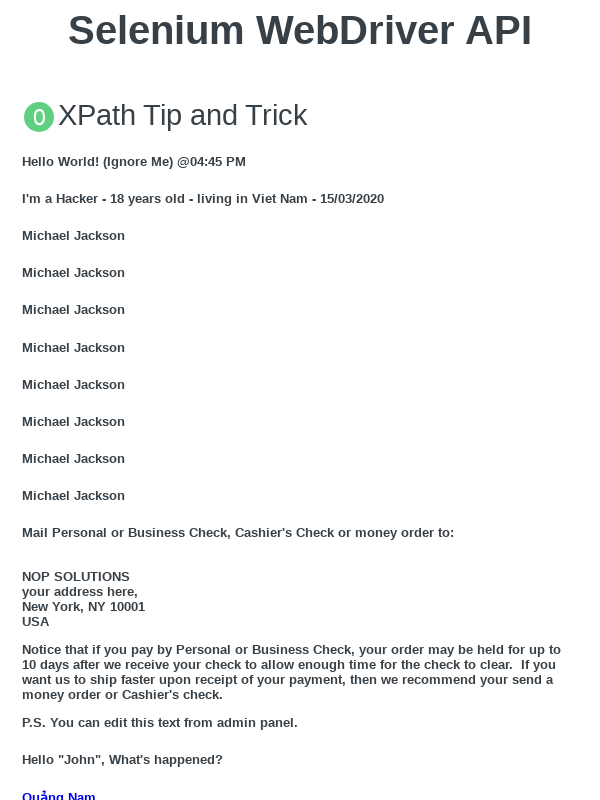

Navigated to jQuery tooltip page
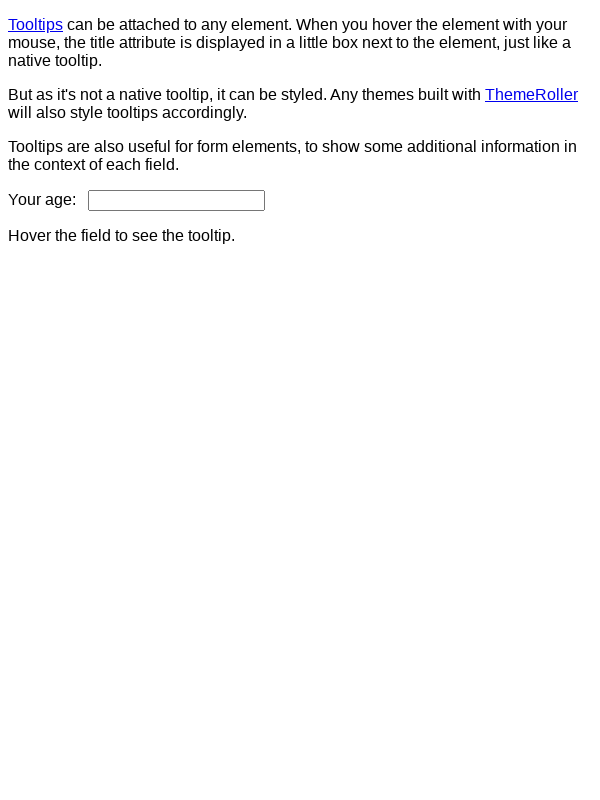

Navigated back to original basic form page
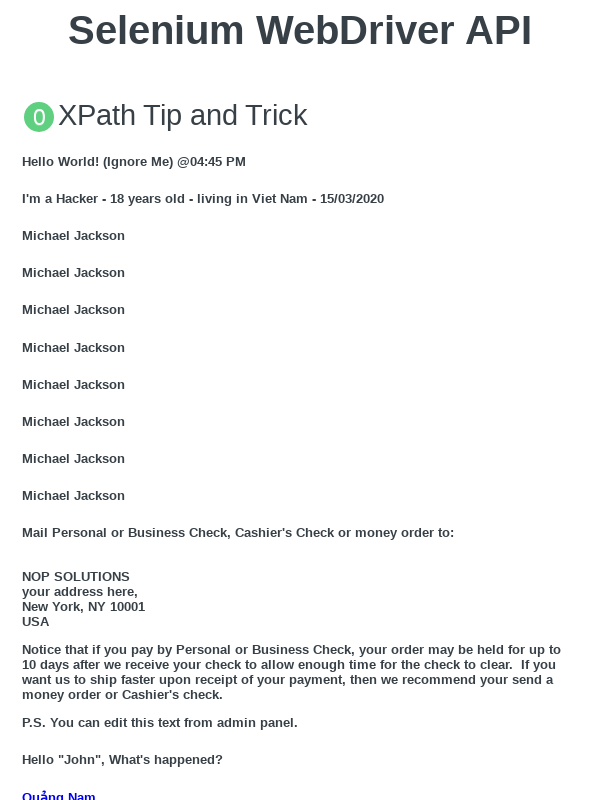

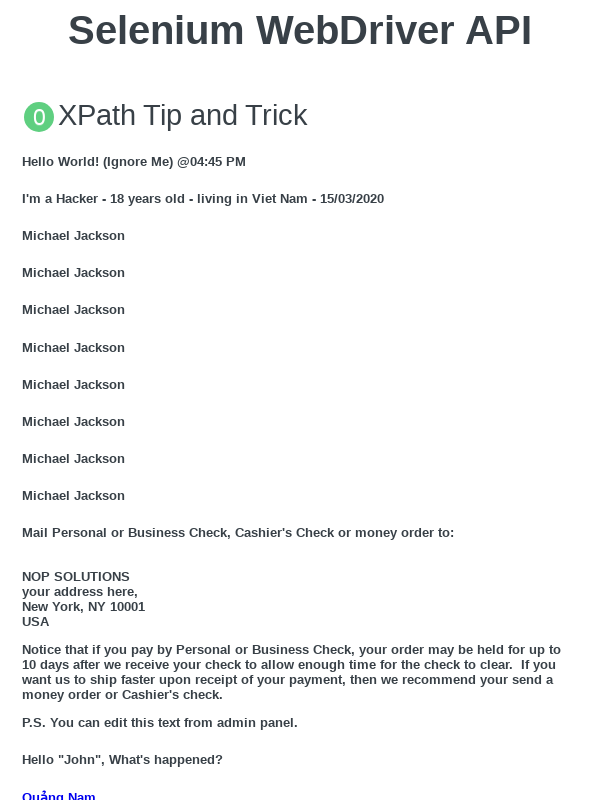